Tests clicking a JavaScript confirm dialog and dismissing it, then verifying the "Cancel" message

Starting URL: https://the-internet.herokuapp.com/javascript_alerts

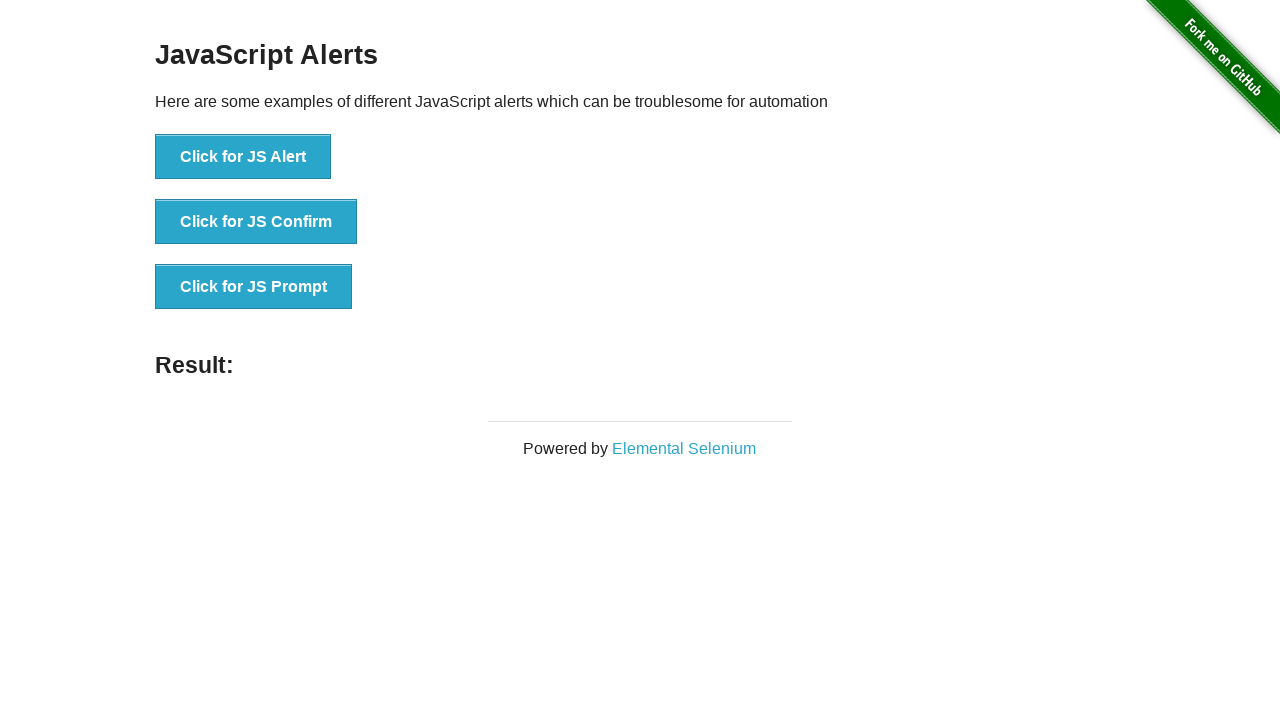

Set up dialog handler to dismiss confirm dialog
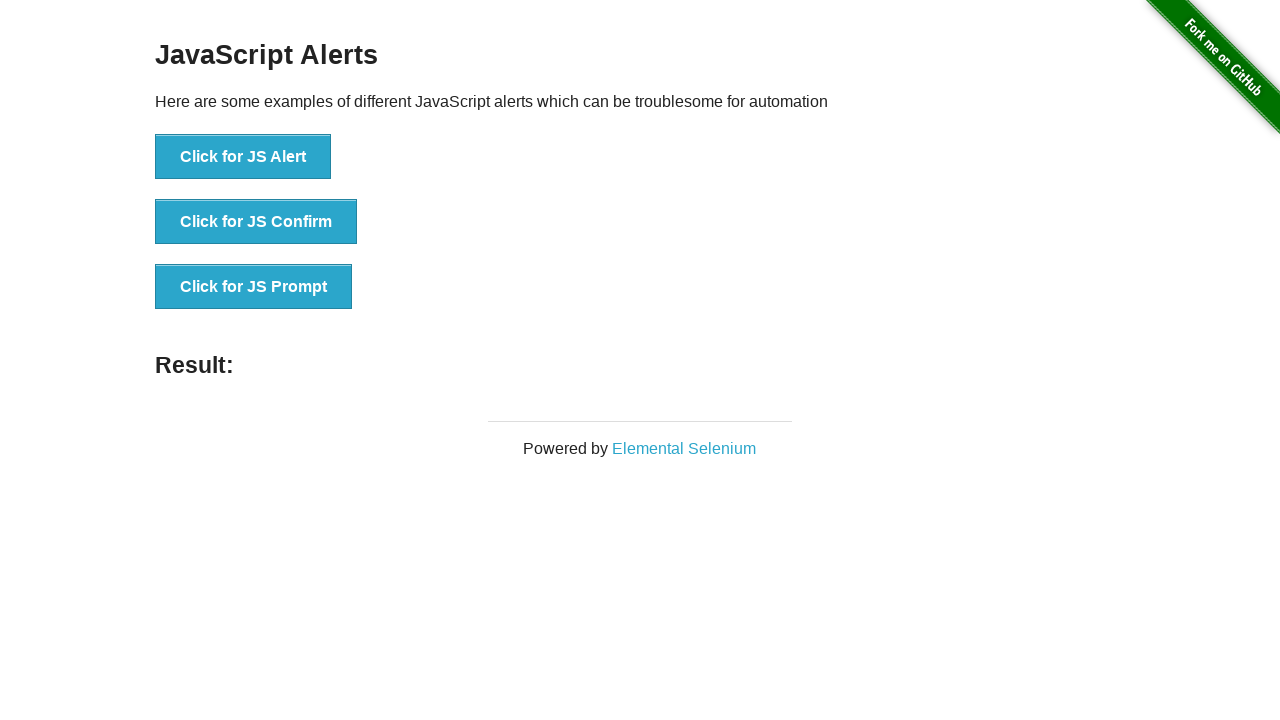

Clicked 'Click for JS Confirm' button at (256, 222) on xpath=//button[contains(text(), 'Click for JS Confirm')]
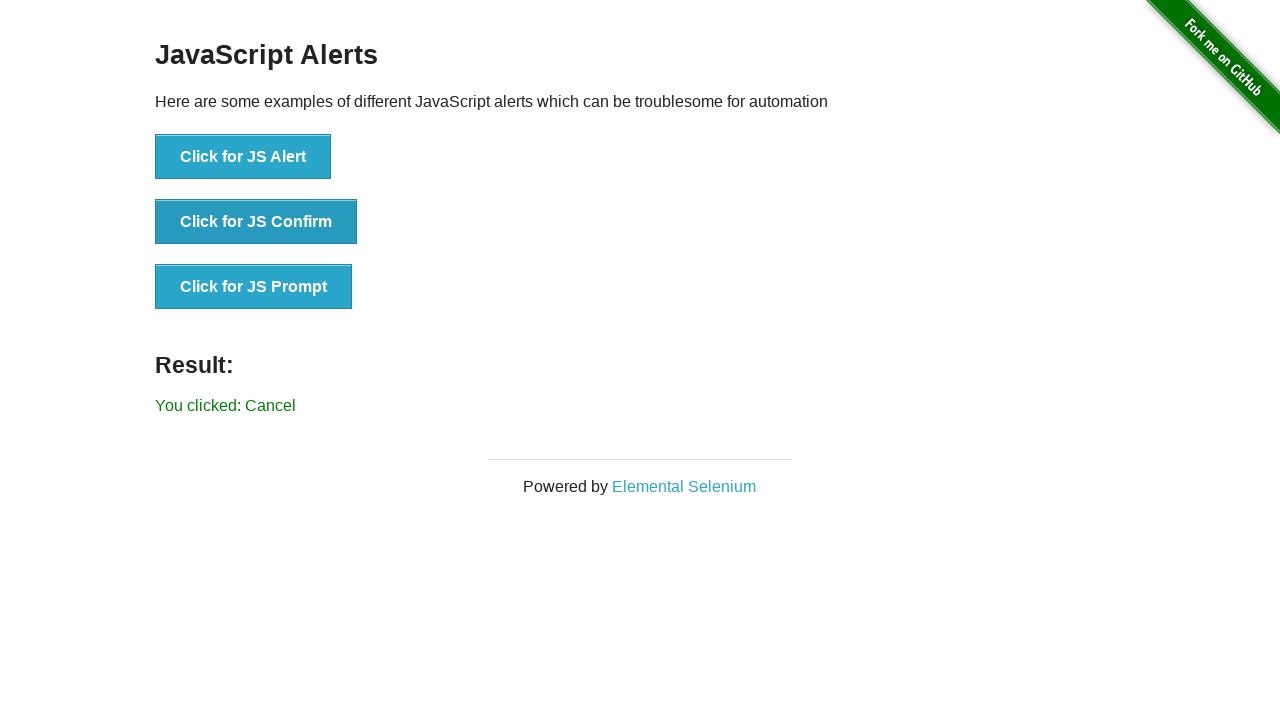

Result message appeared on page
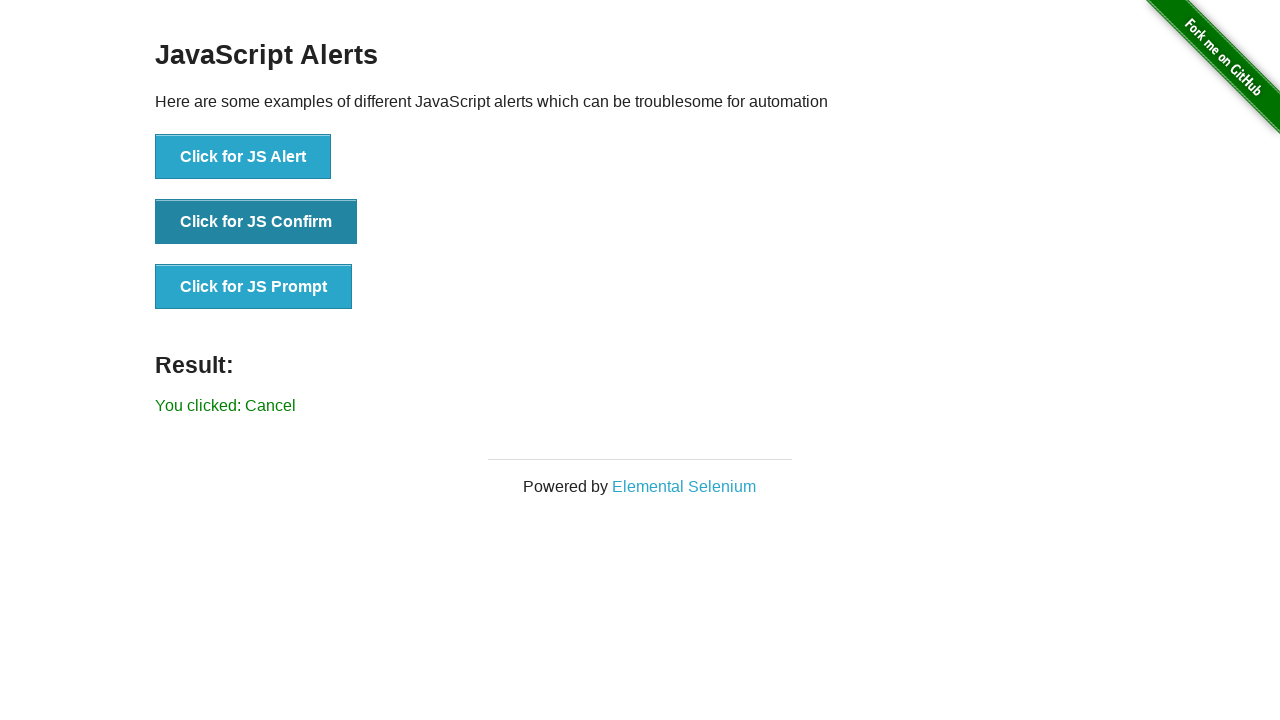

Retrieved result message text
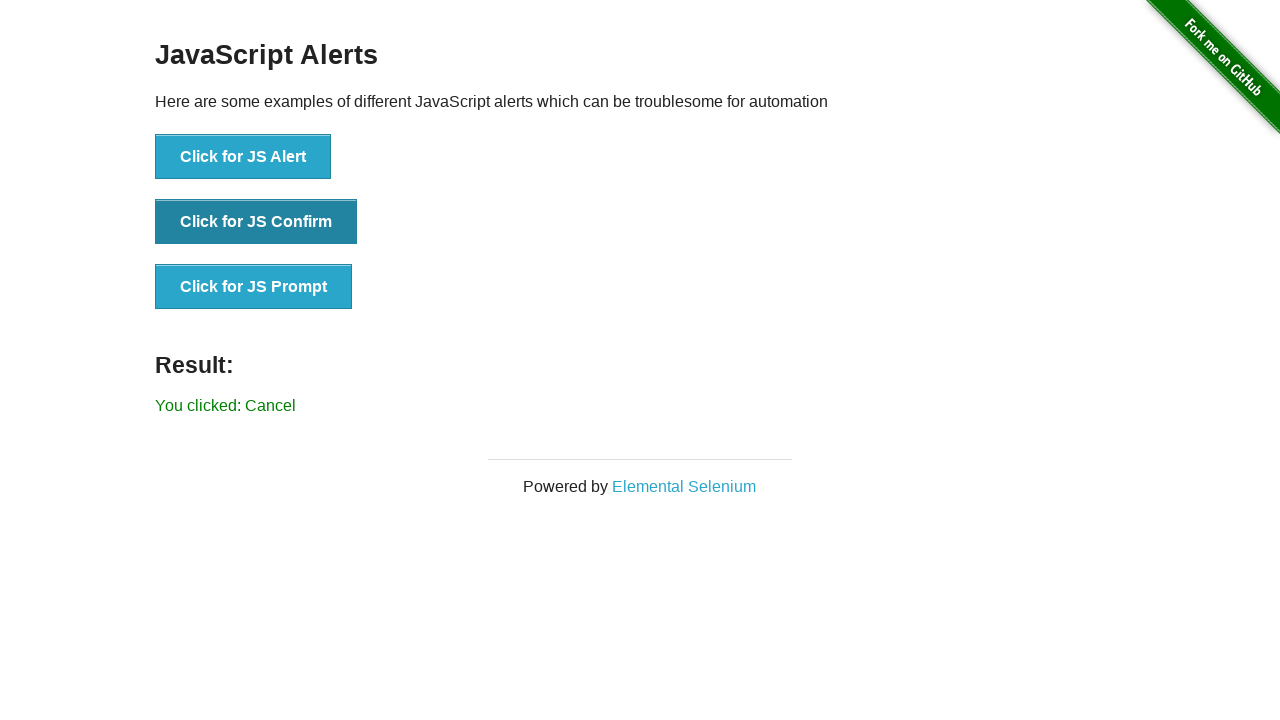

Verified 'You clicked: Cancel' message in result
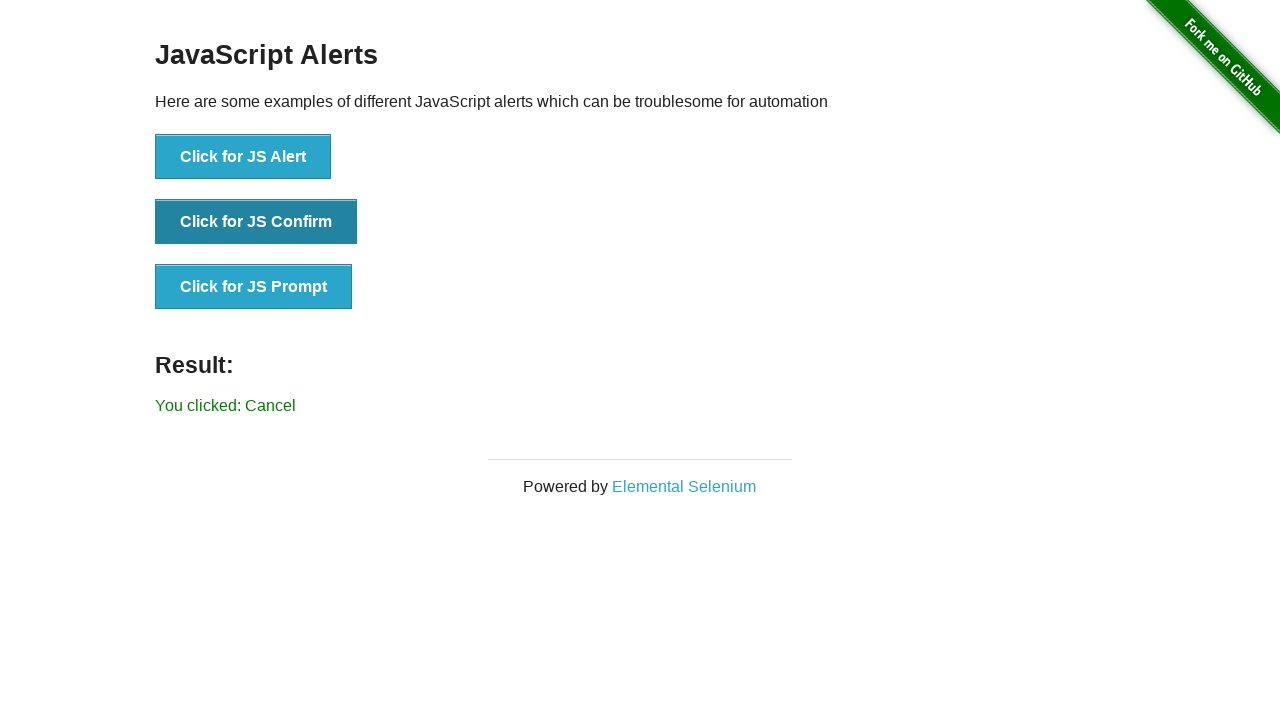

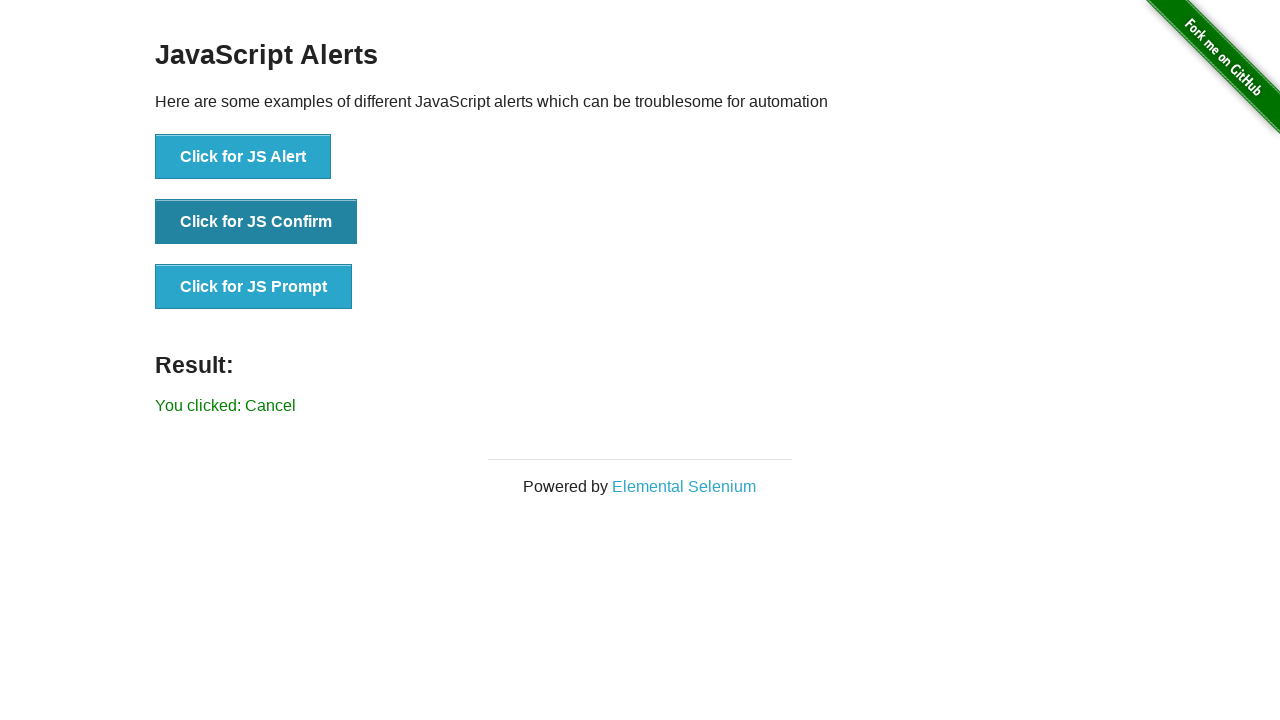